Tests clearing multiple completed todos while leaving active todos intact - adds three todos, marks two as completed, clears completed, and verifies one remains

Starting URL: https://todomvc.com/examples/typescript-angular/#/

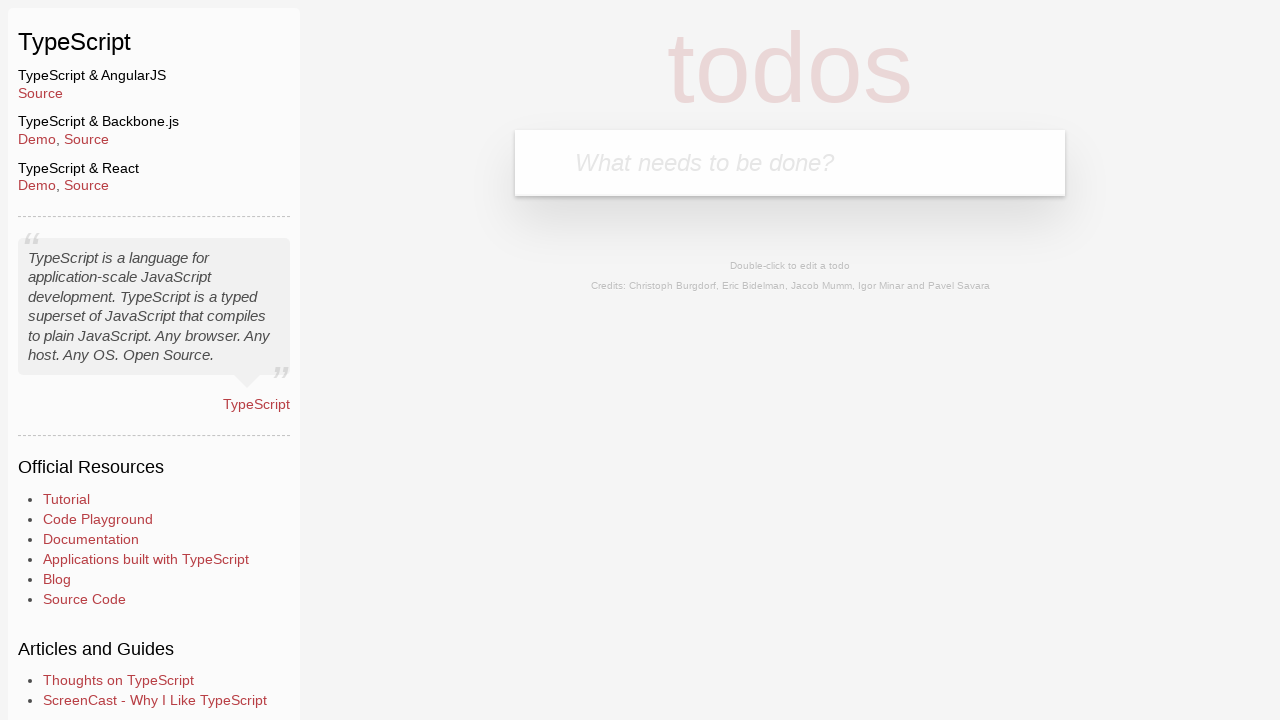

Waited for todo input field to load
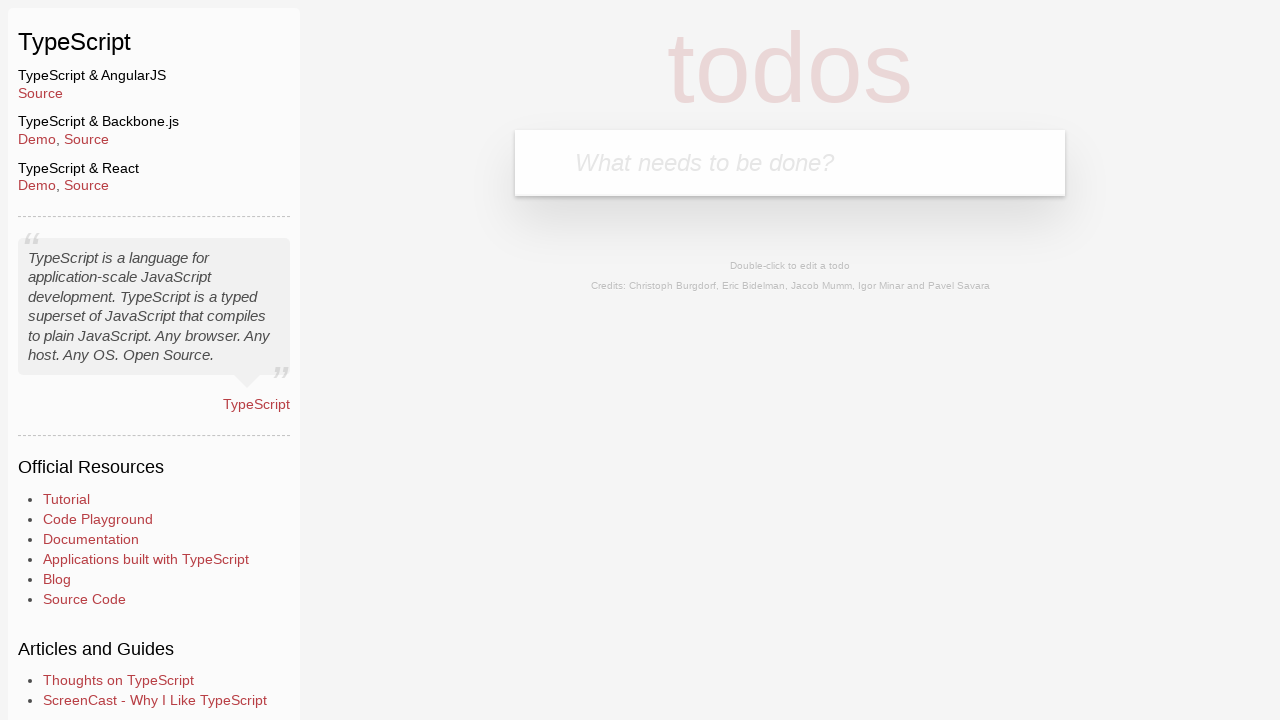

Filled todo input with 'Example1' on .new-todo
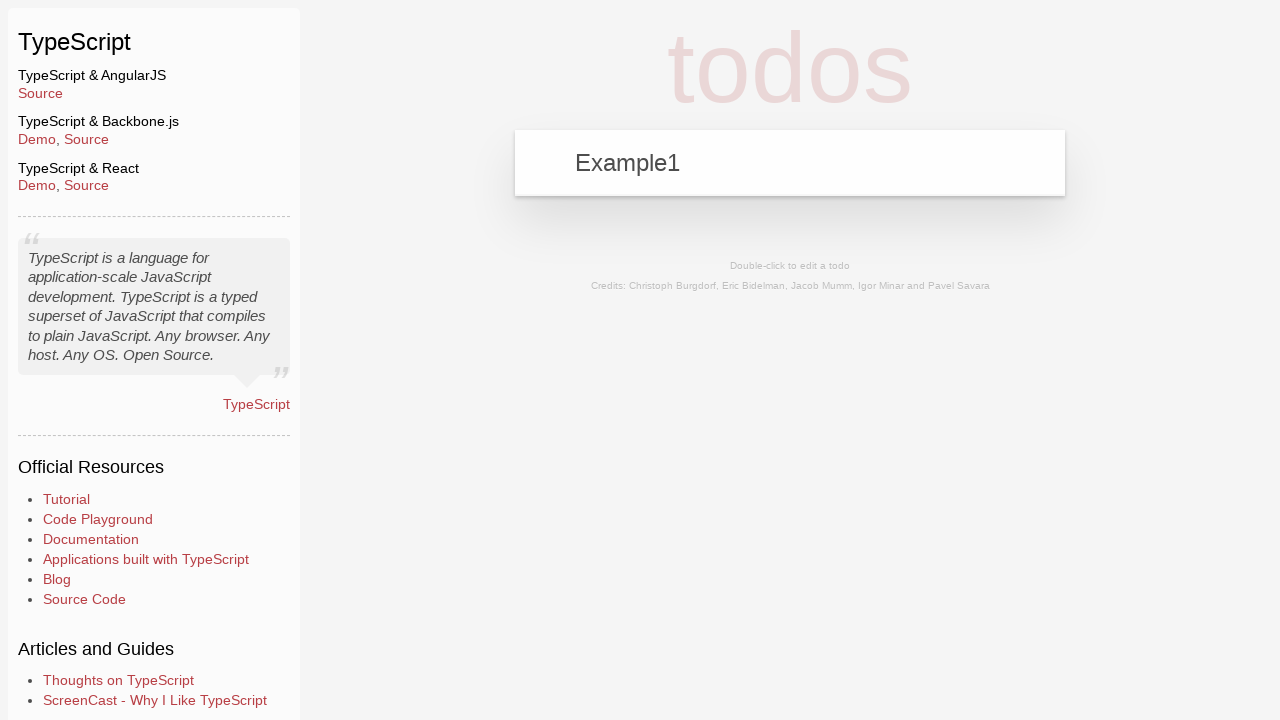

Pressed Enter to add Example1 todo on .new-todo
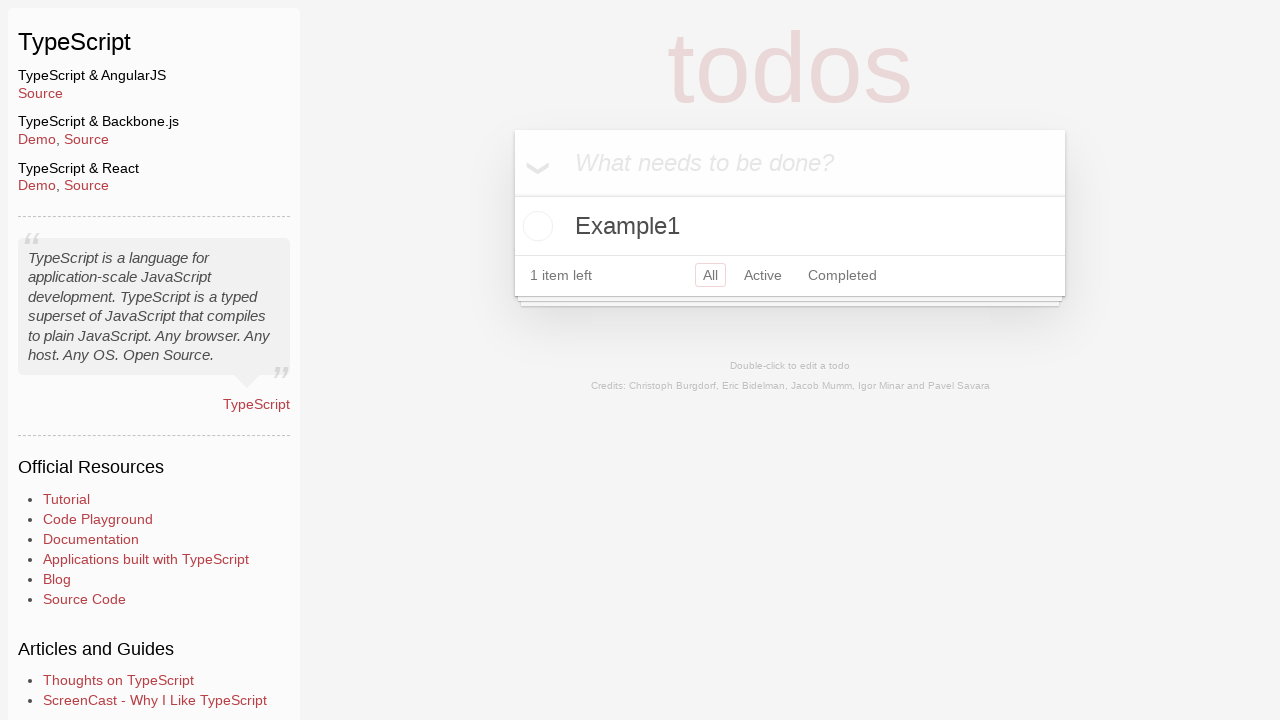

Filled todo input with 'Example2' on .new-todo
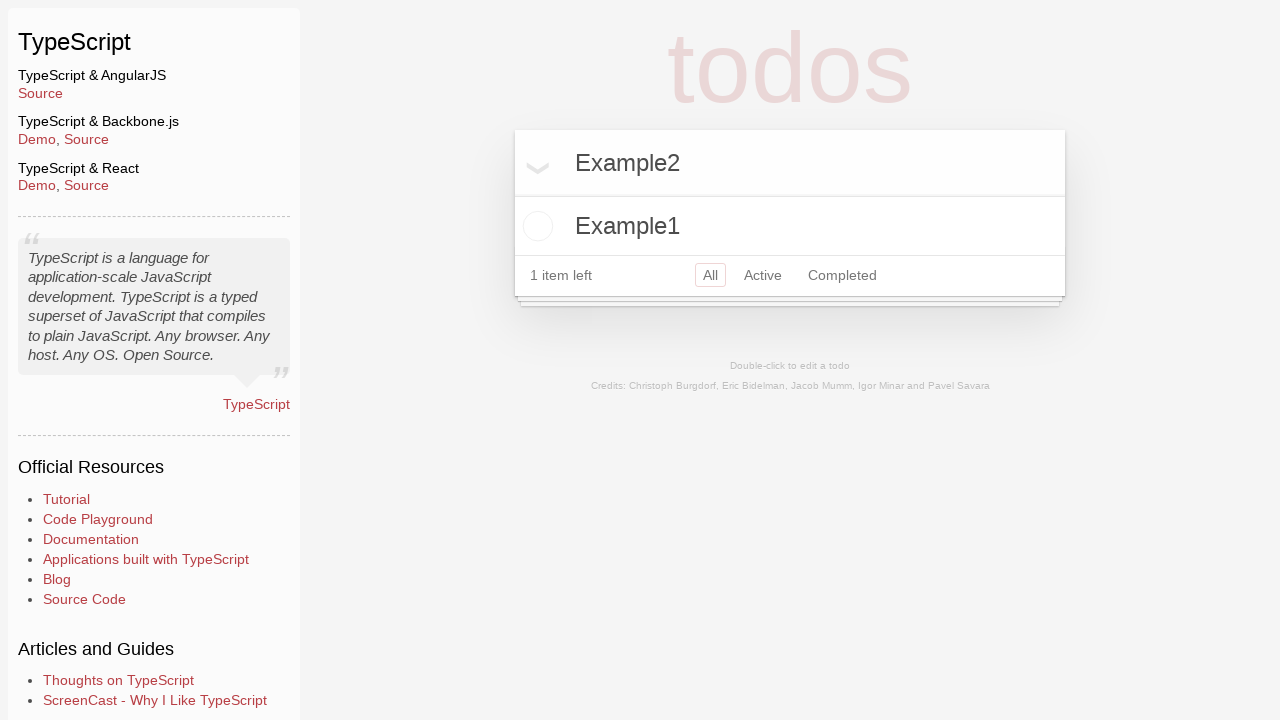

Pressed Enter to add Example2 todo on .new-todo
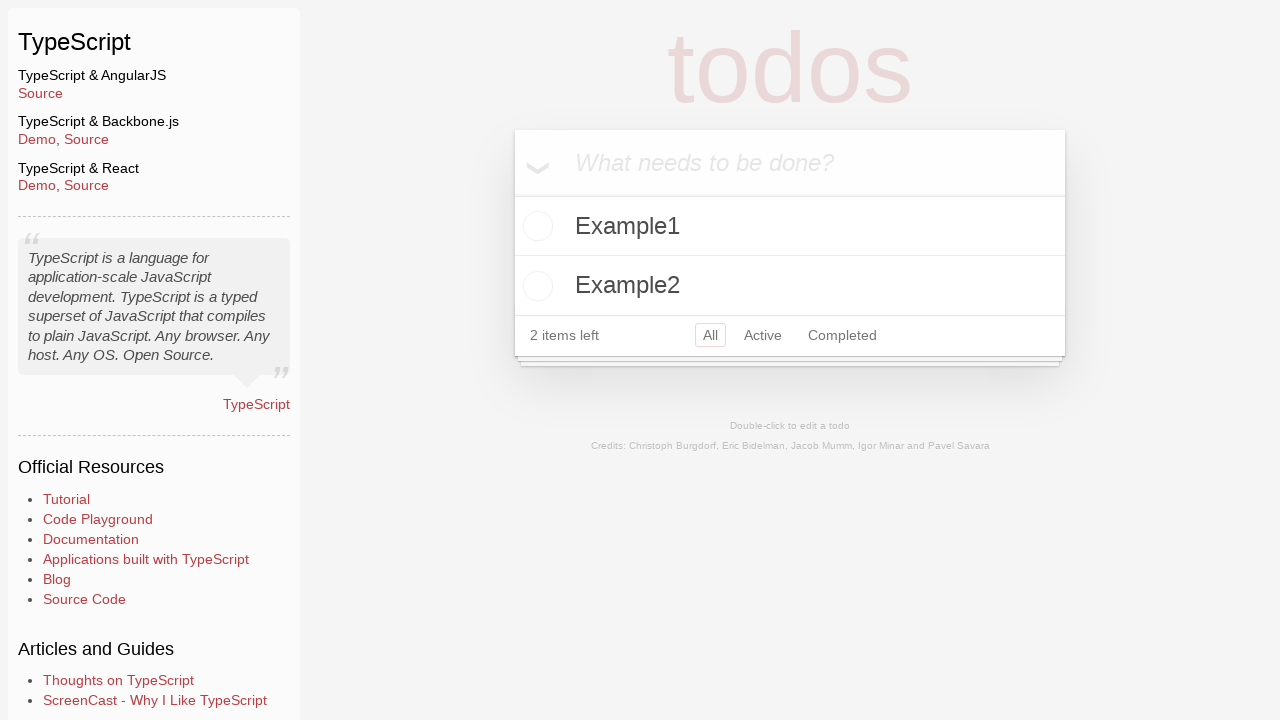

Filled todo input with 'Example3' on .new-todo
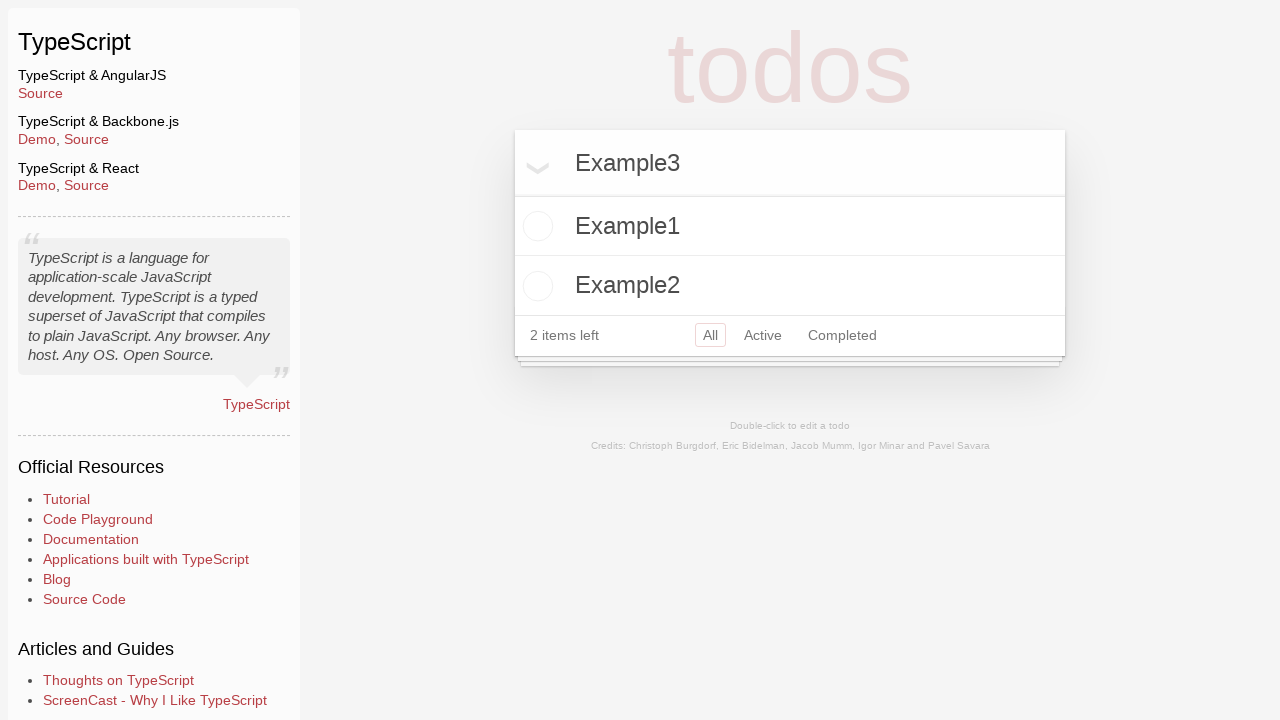

Pressed Enter to add Example3 todo on .new-todo
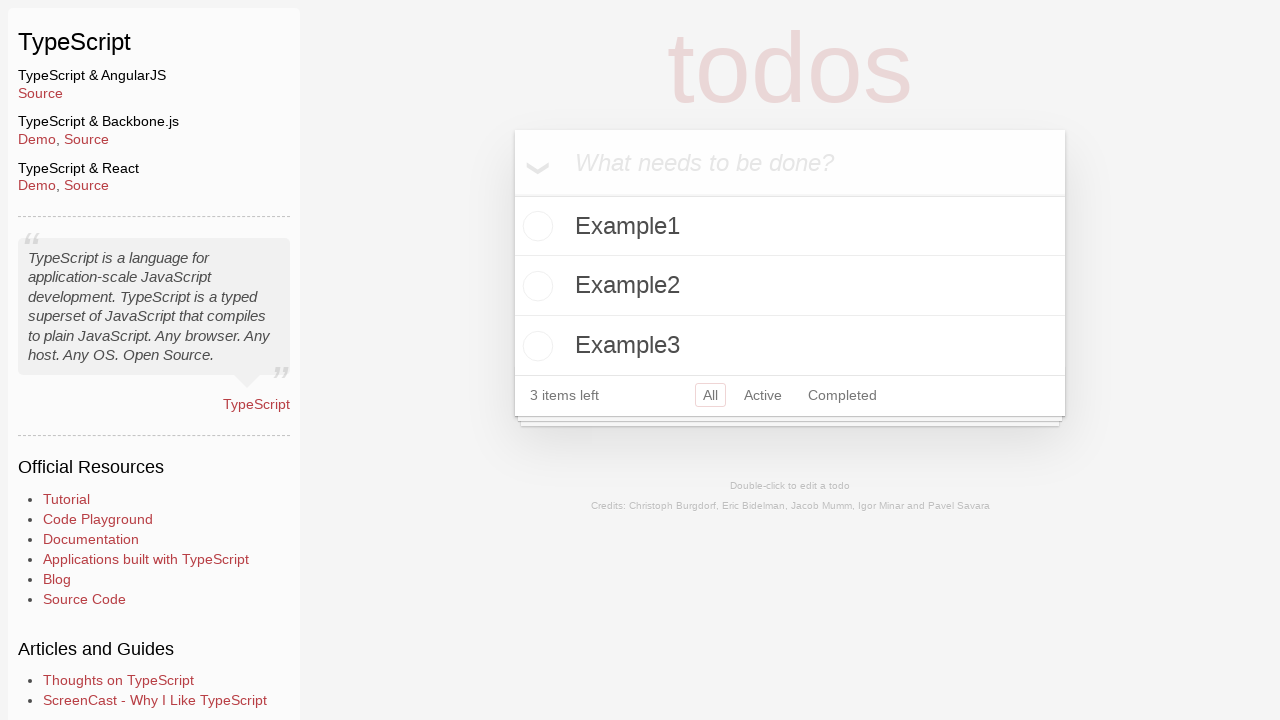

Marked Example2 as completed at (535, 286) on text=Example2 >> xpath=../.. >> .toggle
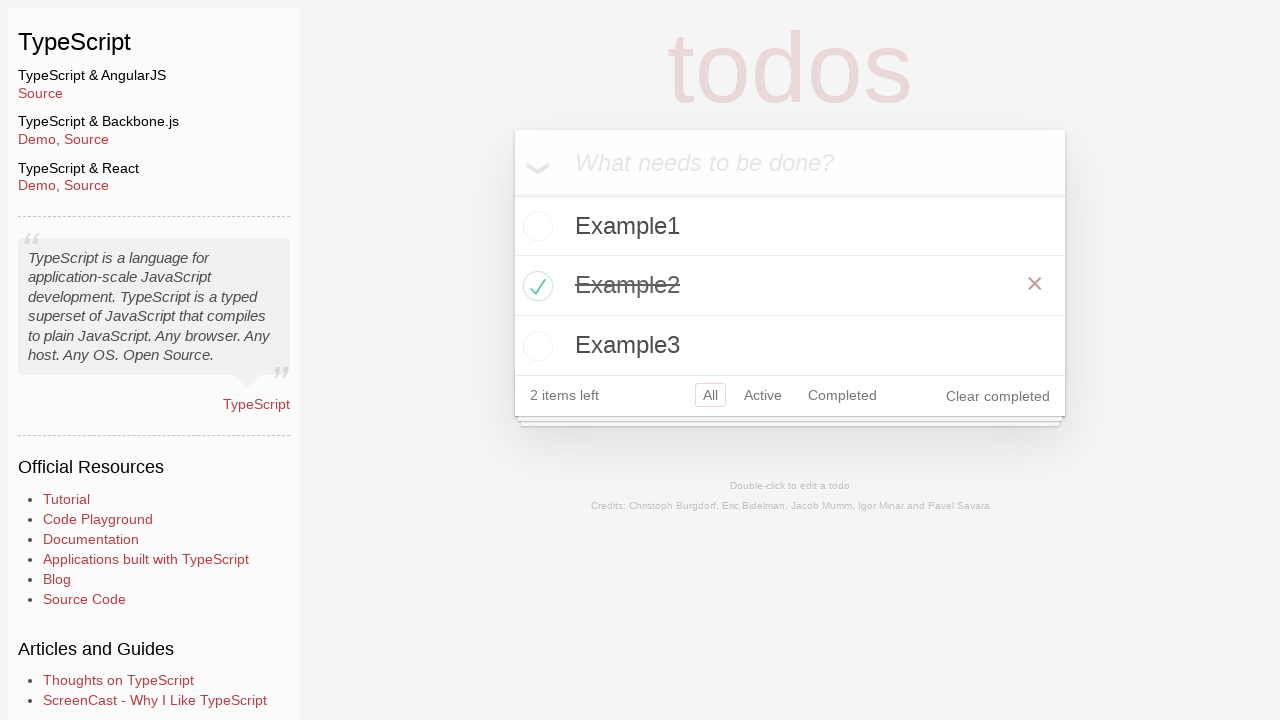

Marked Example3 as completed at (535, 346) on text=Example3 >> xpath=../.. >> .toggle
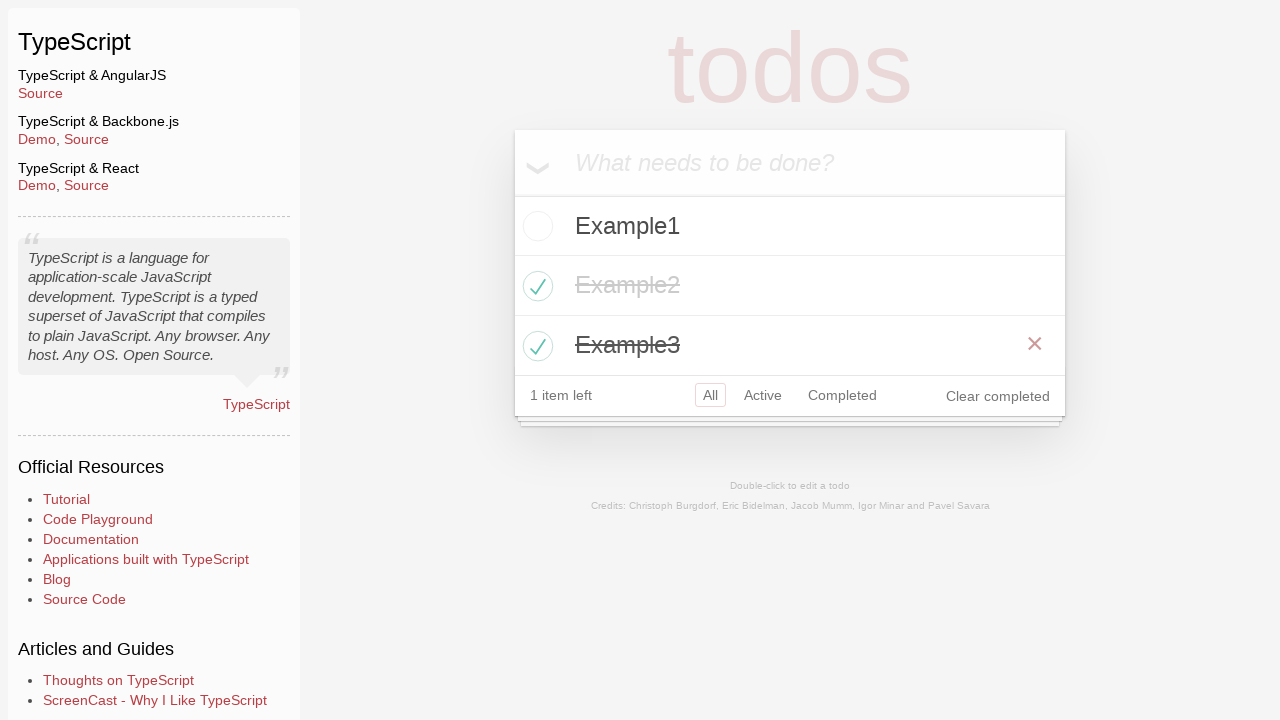

Clicked 'Clear completed' button to remove completed todos at (998, 396) on button.clear-completed
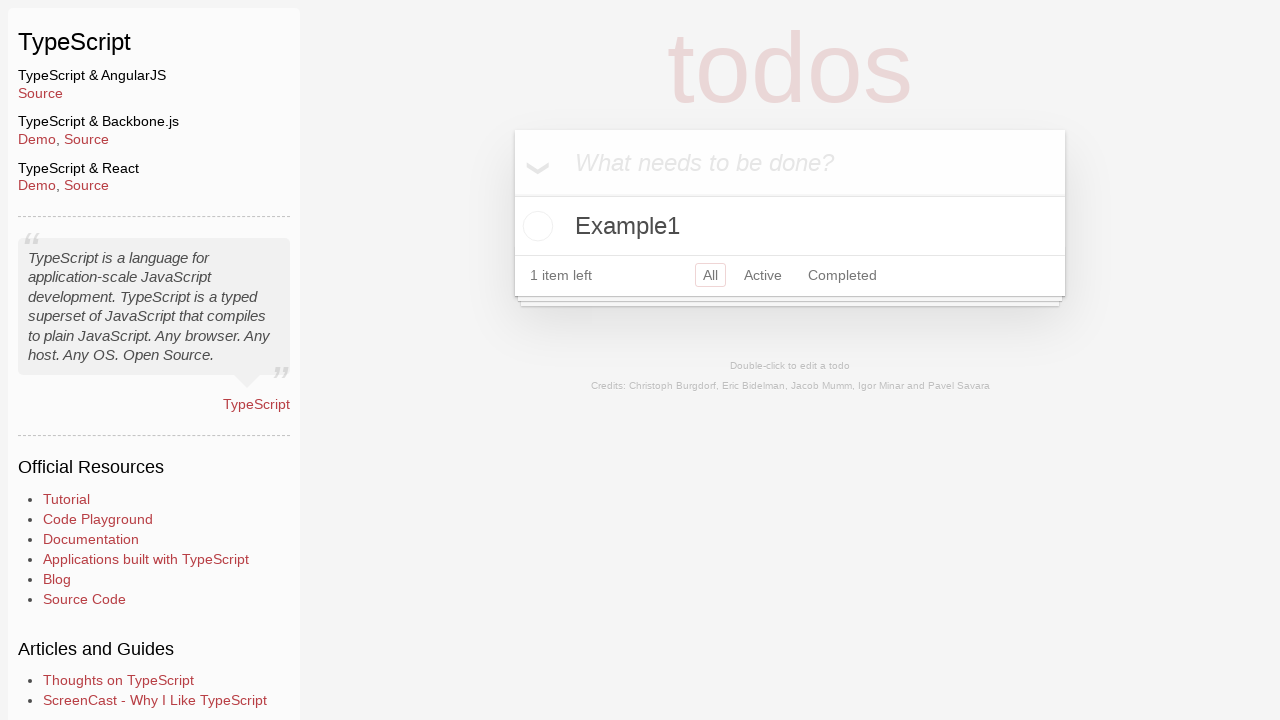

Verified Example1 remains after clearing completed todos
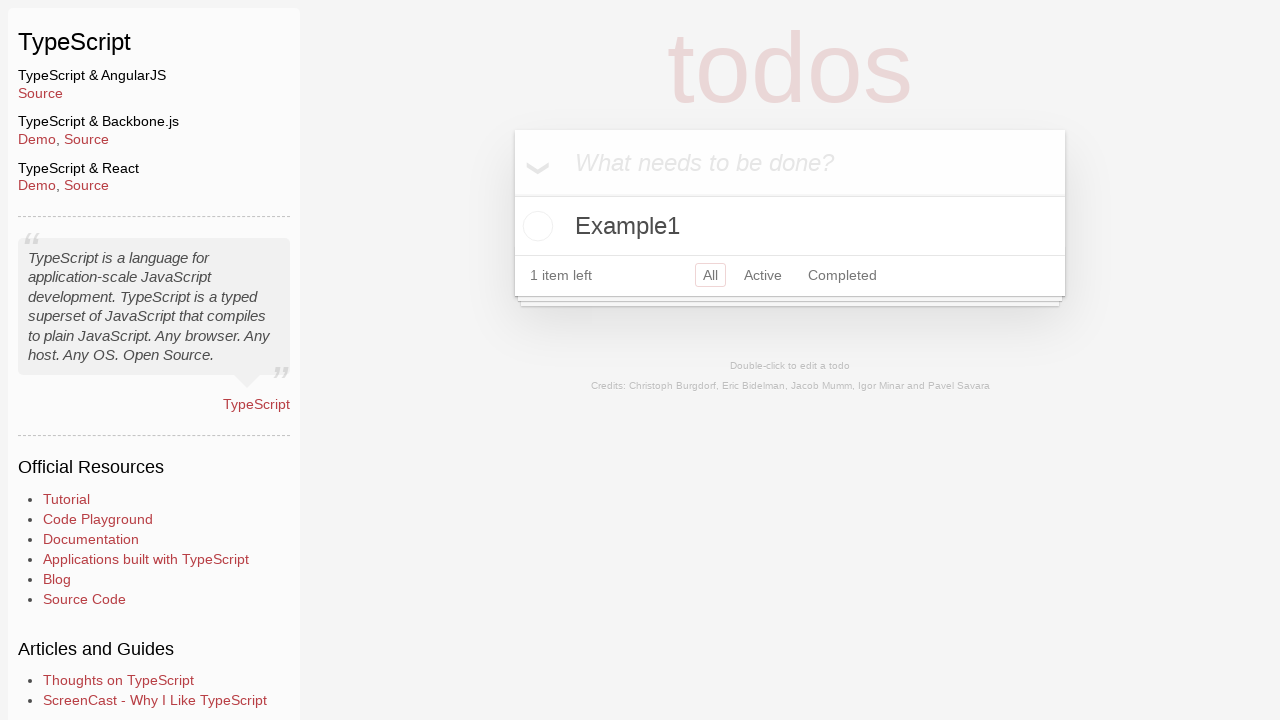

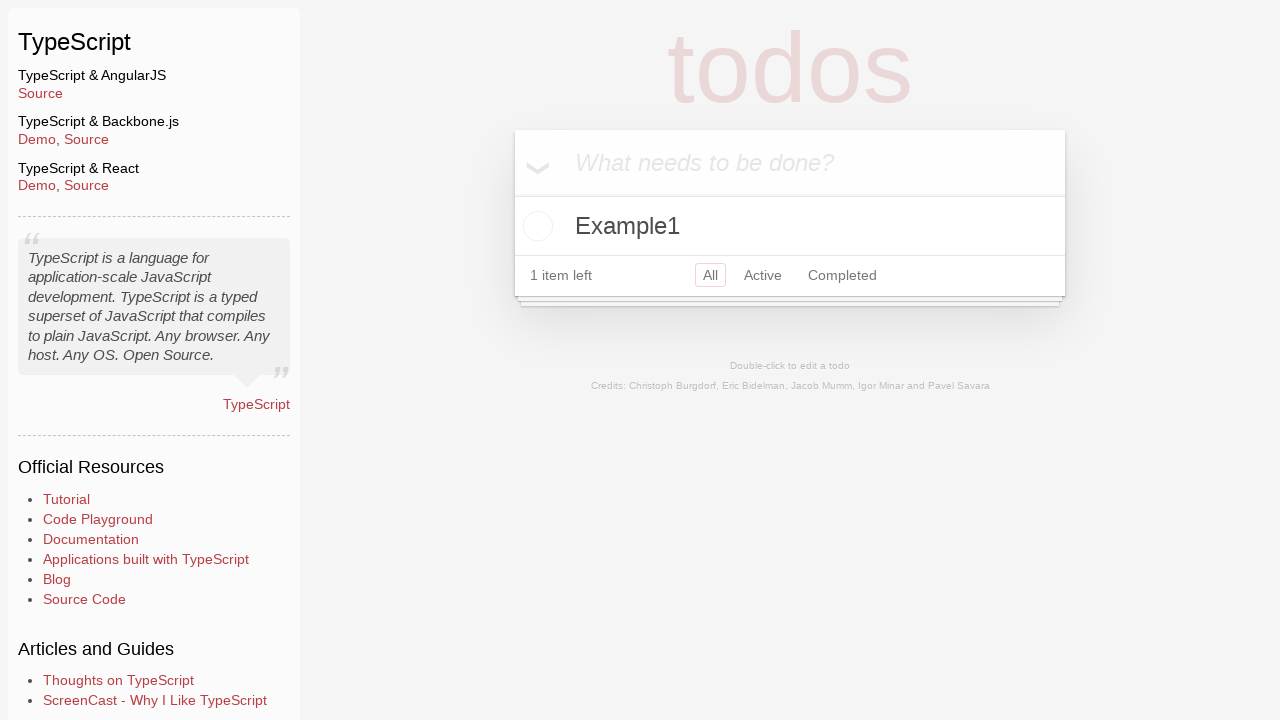